Tests HTML5 drag and drop functionality by dragging column A to column B using JavaScript-based drag and drop simulation

Starting URL: http://the-internet.herokuapp.com/drag_and_drop

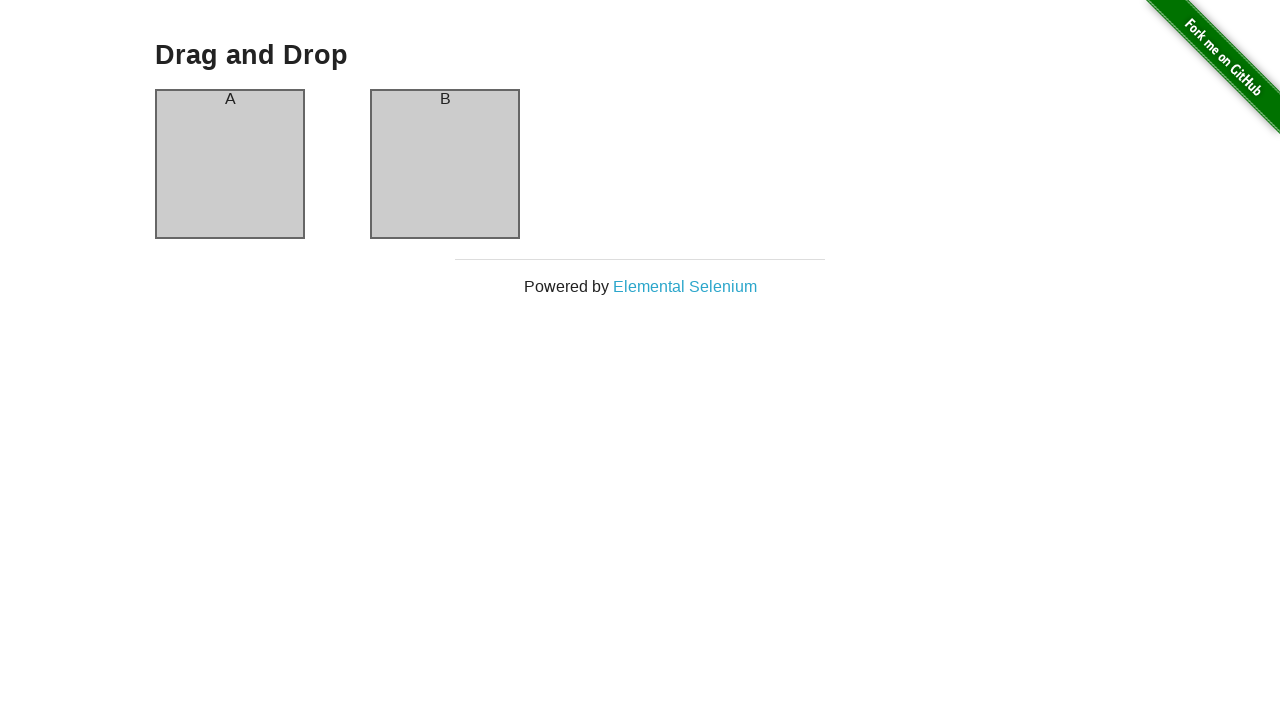

Waited for column A to be visible
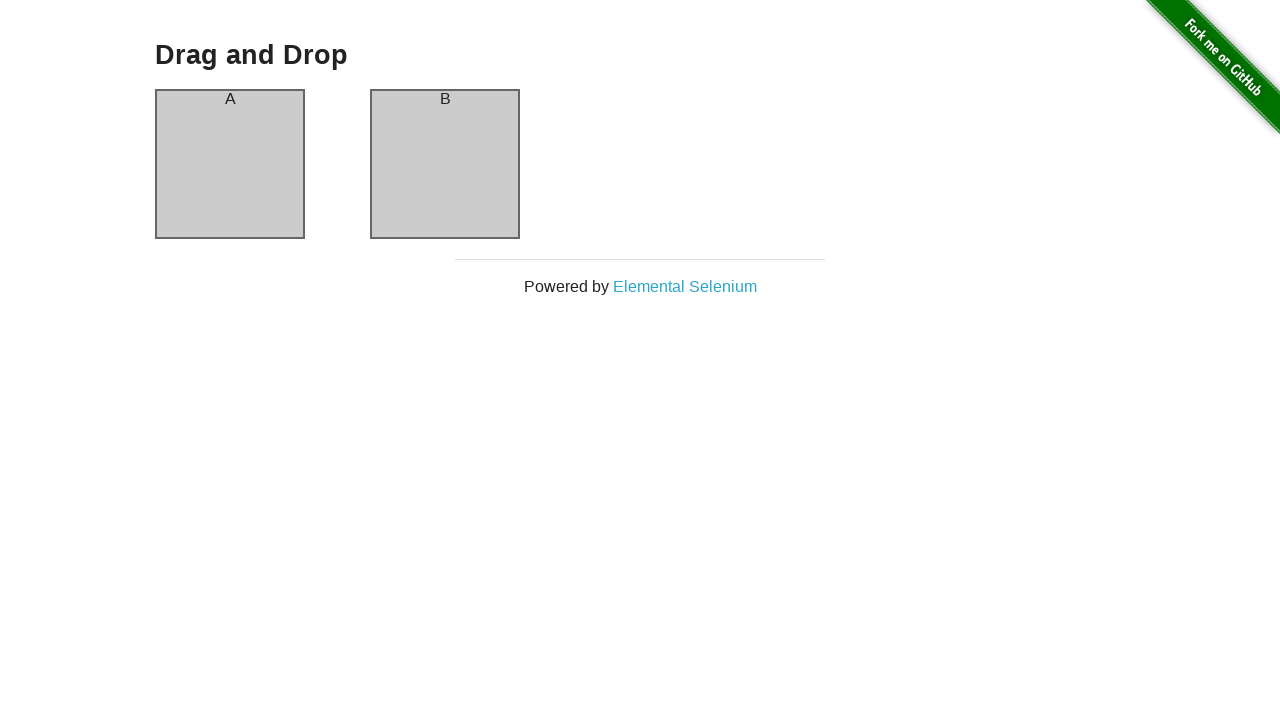

Waited for column B to be visible
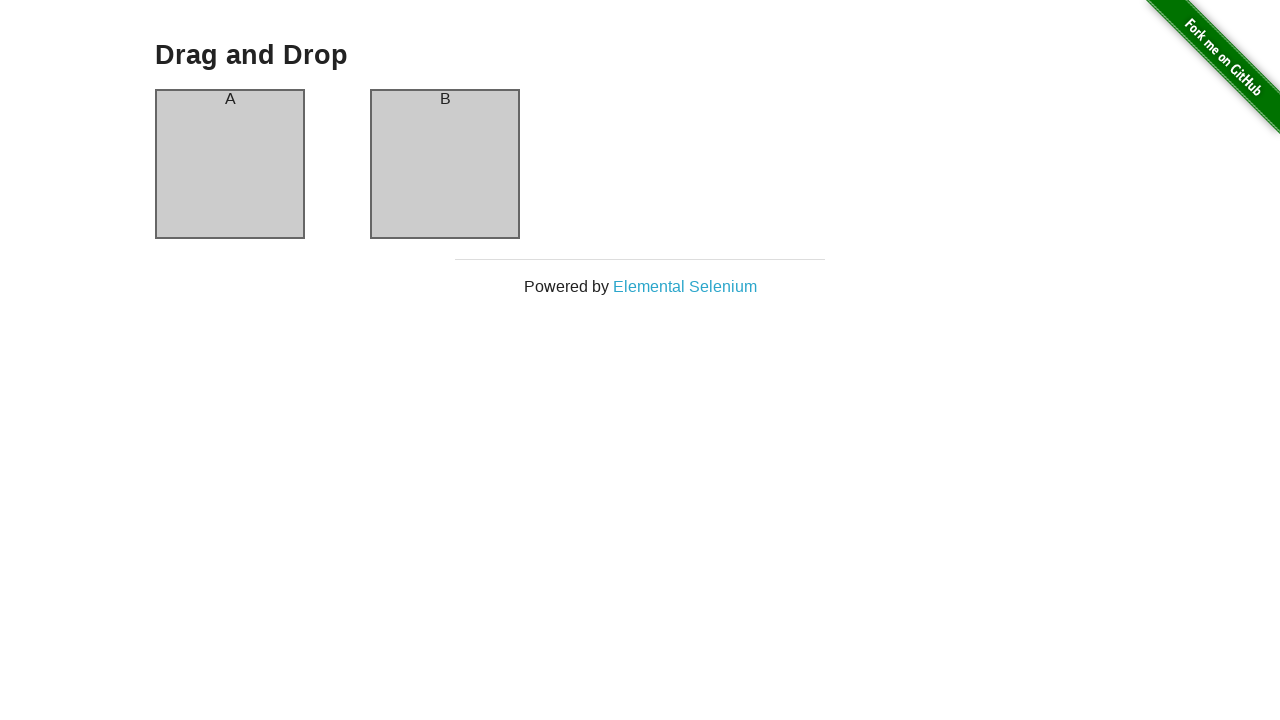

Executed JavaScript-based drag and drop simulation to move column A to column B
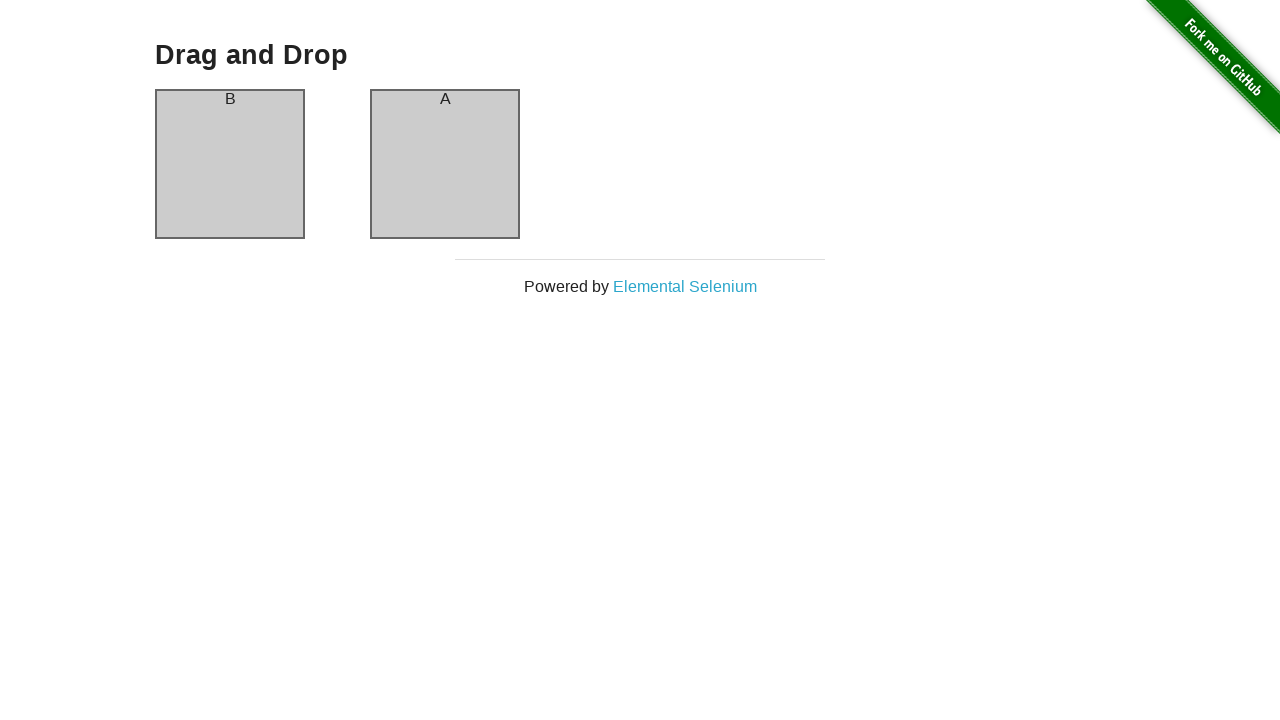

Waited 1 second to observe drag and drop result
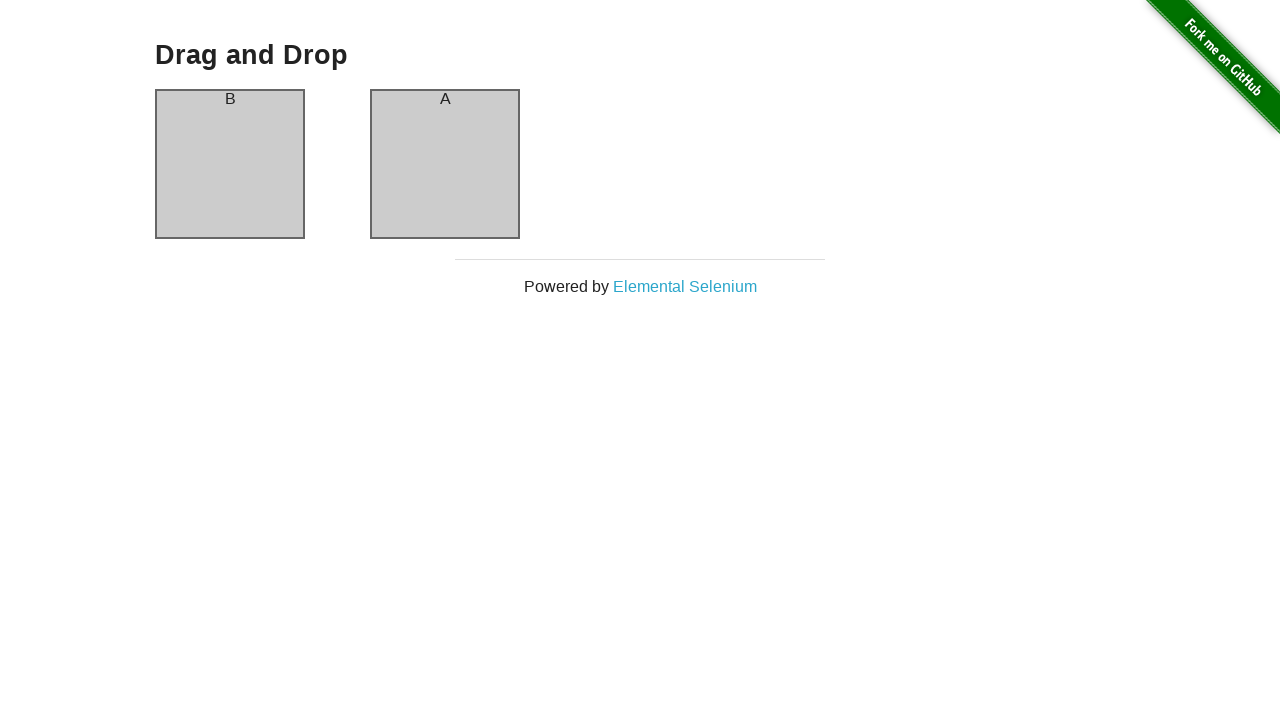

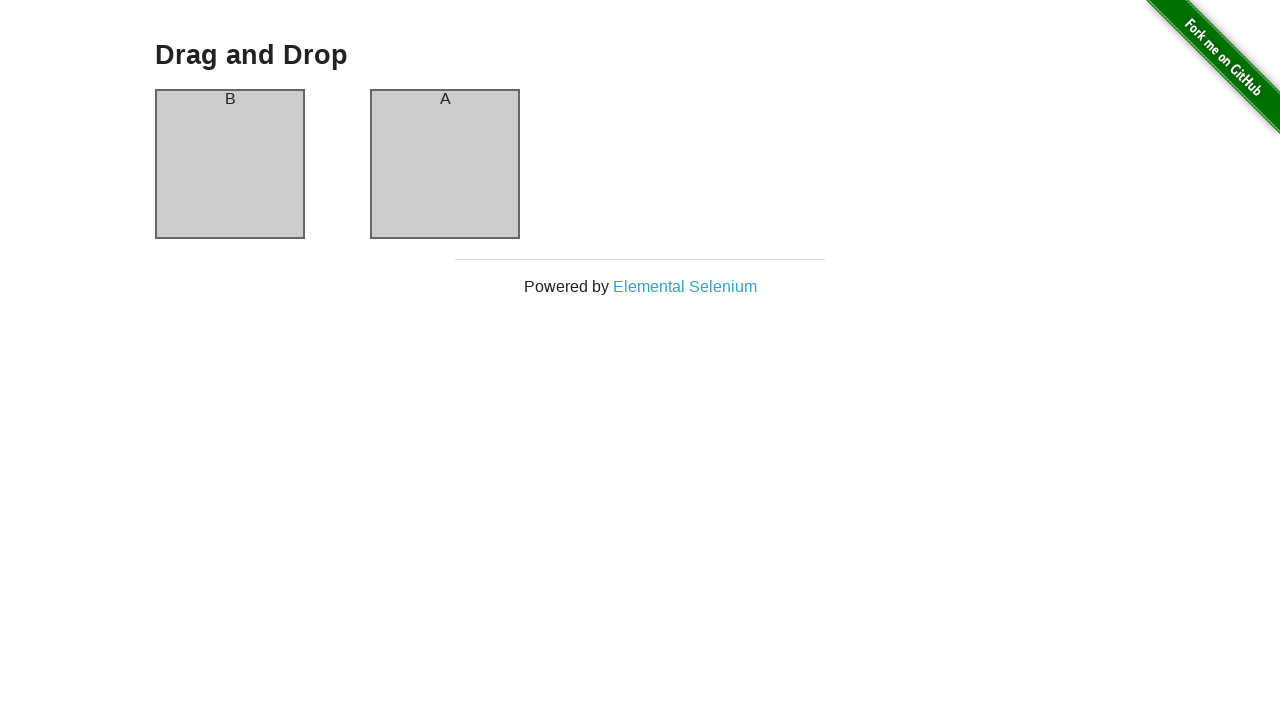